Navigates to Soccer Zone website and verifies the page title matches expected value

Starting URL: https://soccerzone.com/

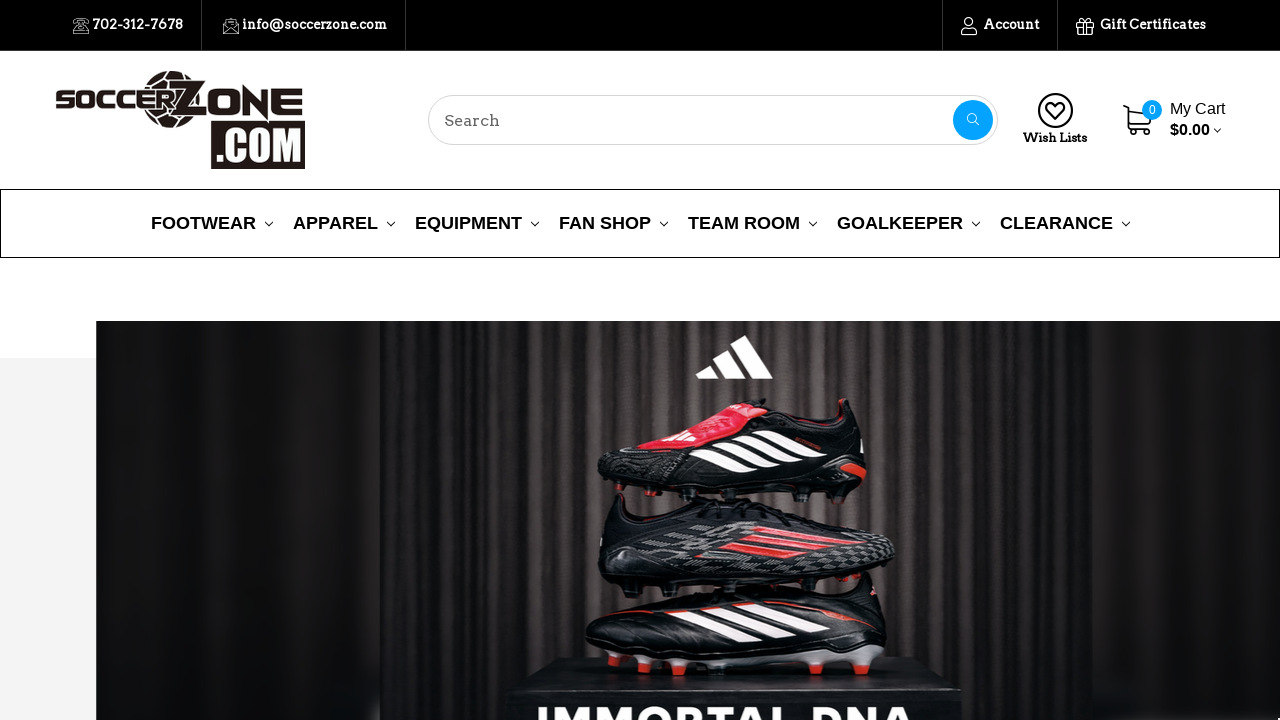

Waited for Soccer Zone homepage to load (domcontentloaded)
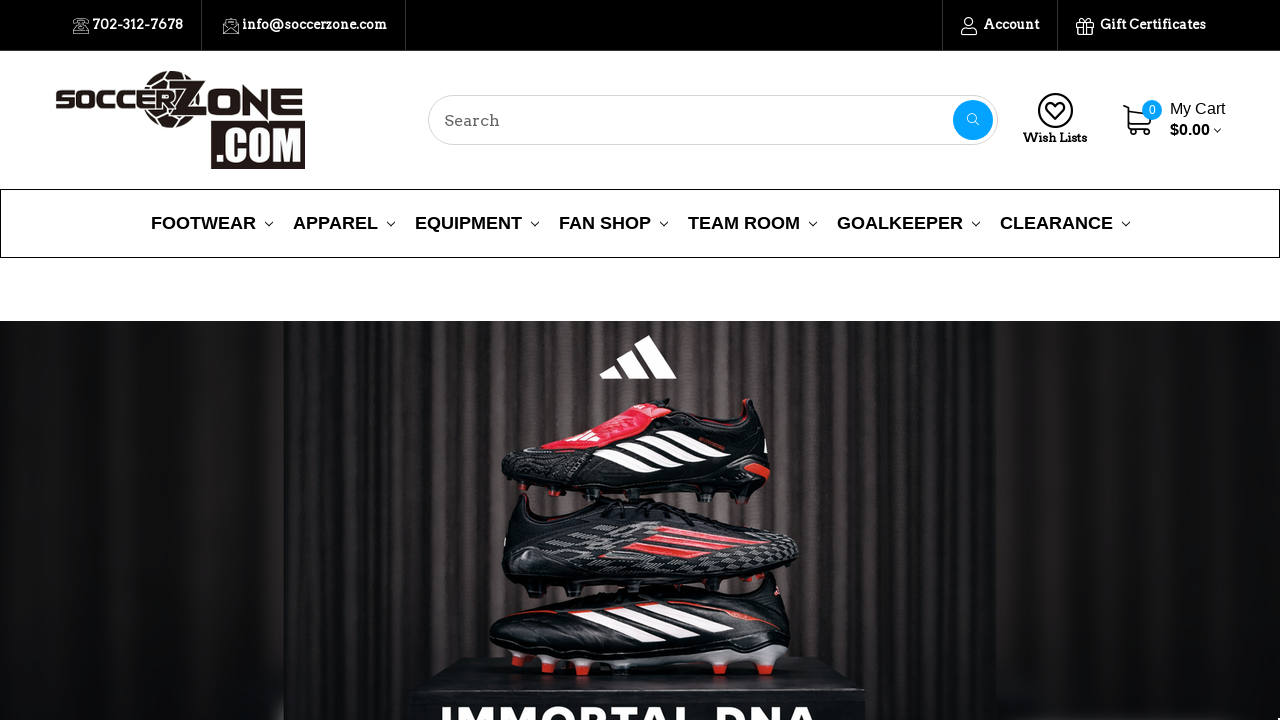

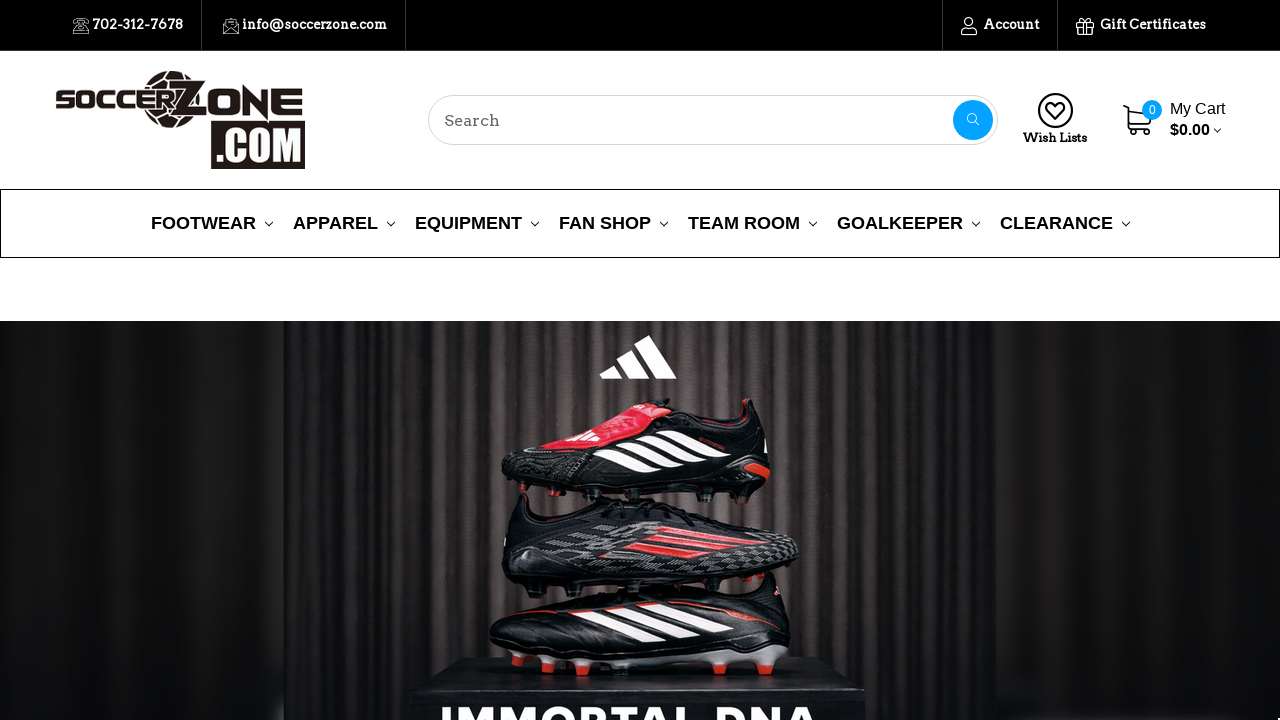